Tests alert handling functionality by triggering different types of alerts and accepting or dismissing them

Starting URL: https://rahulshettyacademy.com/AutomationPractice/

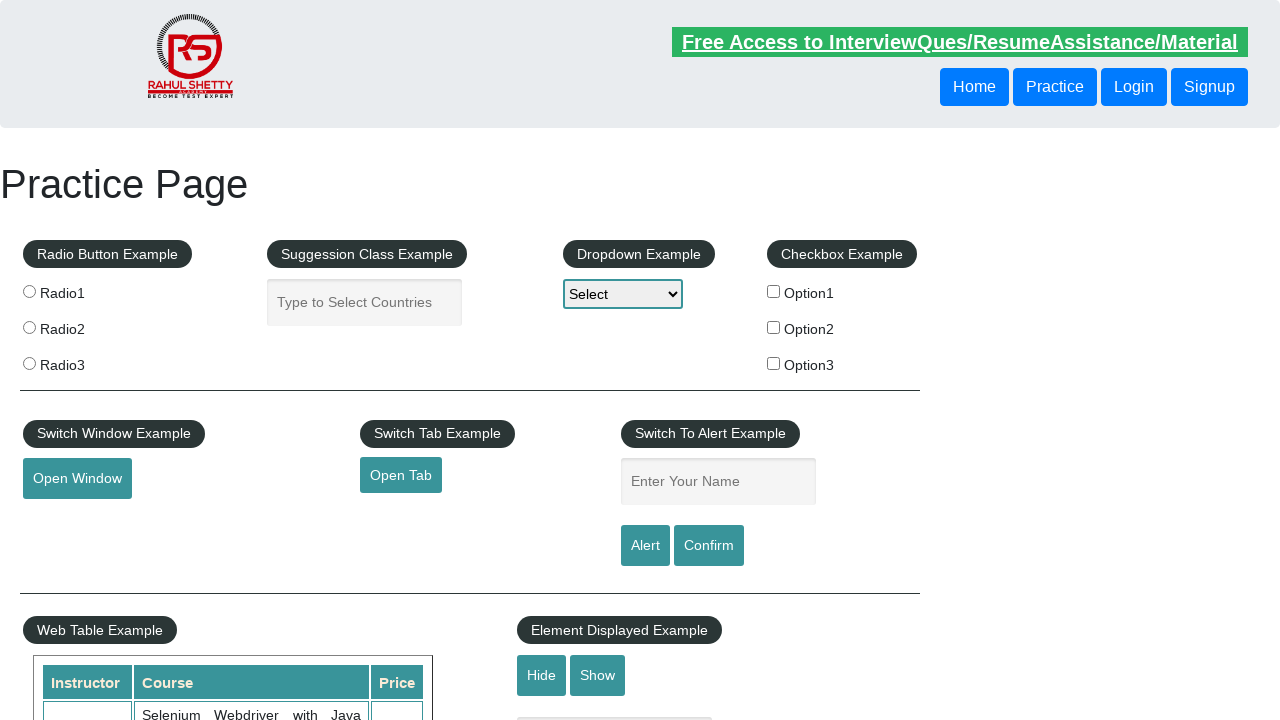

Clicked alert button to trigger first alert at (645, 546) on #alertbtn
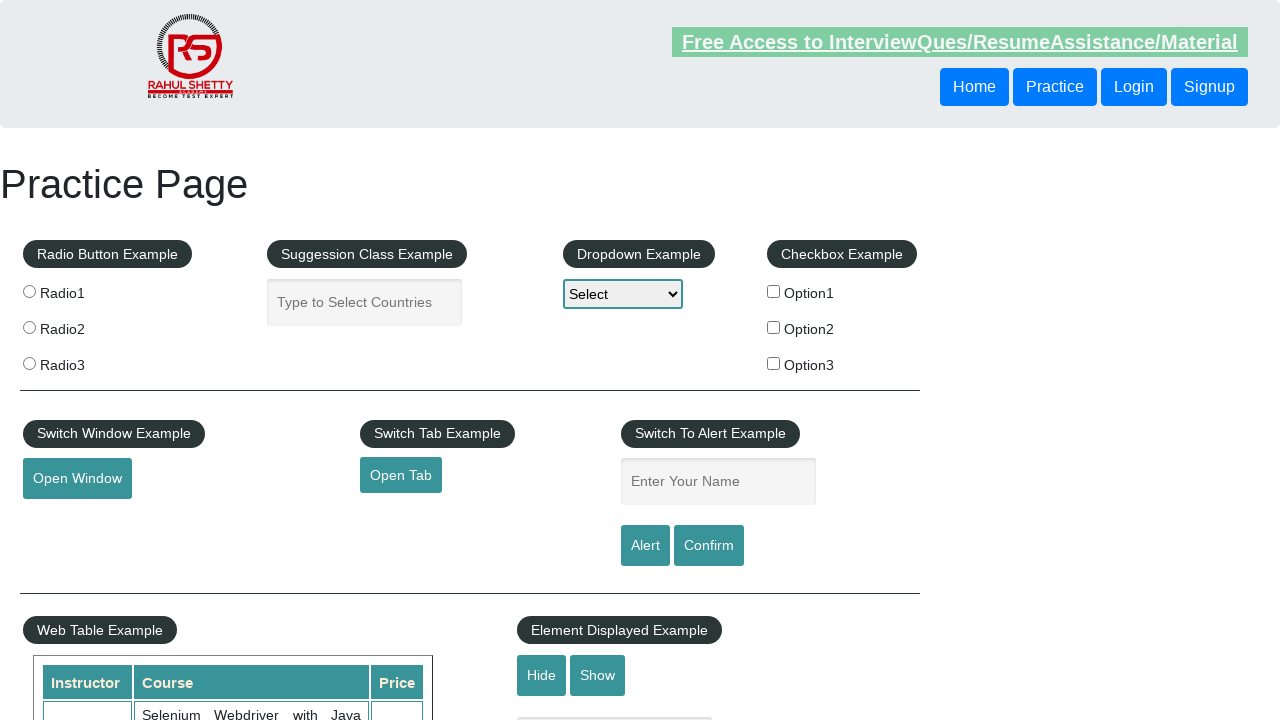

Set up dialog handler to accept alerts
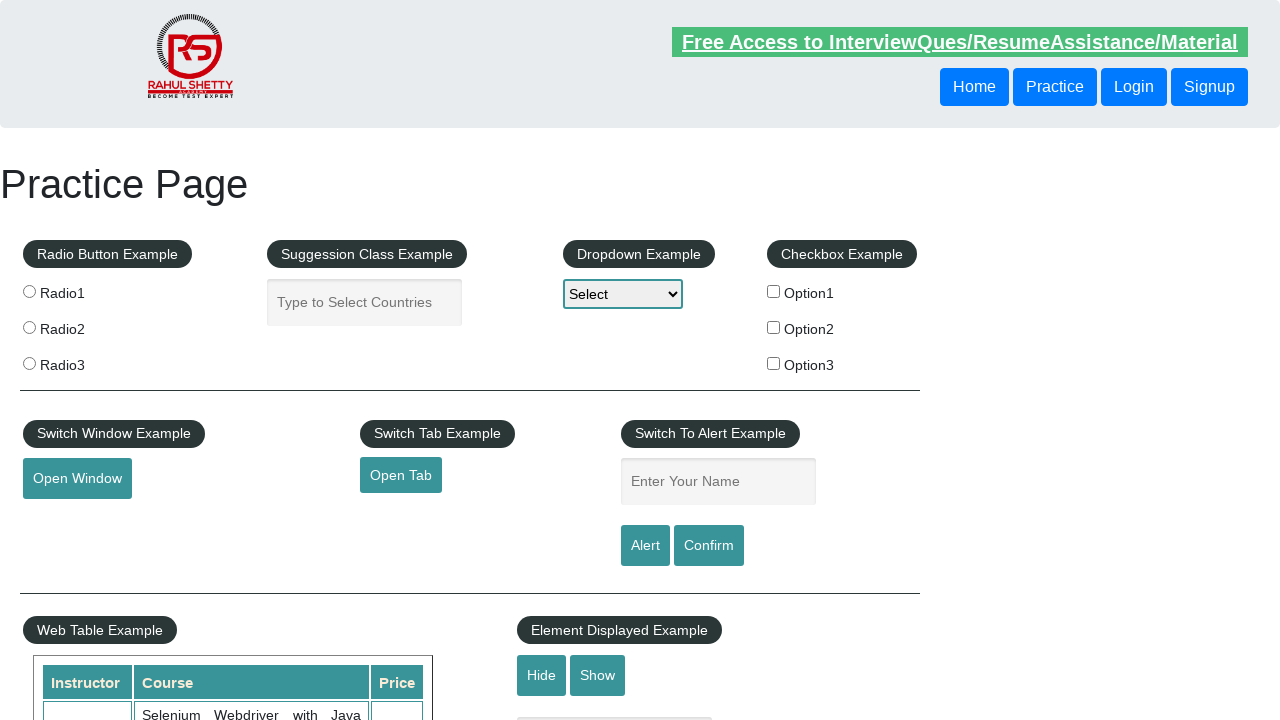

Waited for alert to be handled
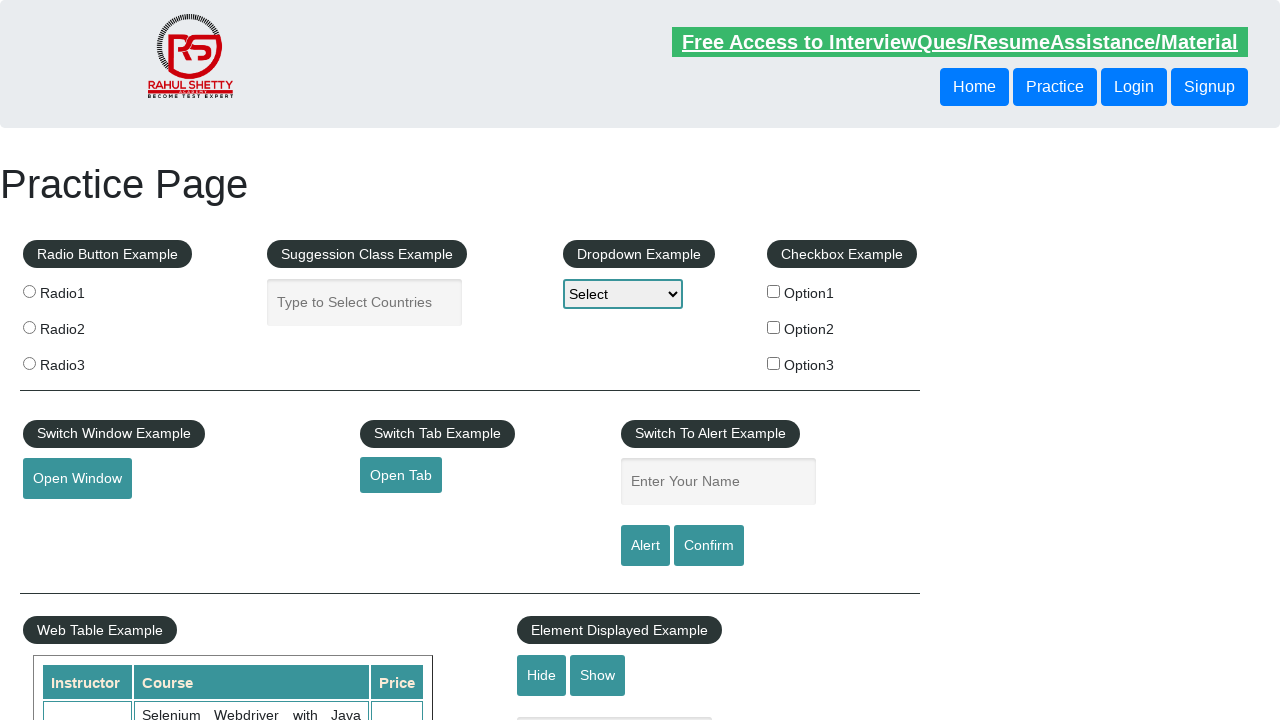

Clicked confirm button to trigger confirmation dialog at (709, 546) on #confirmbtn
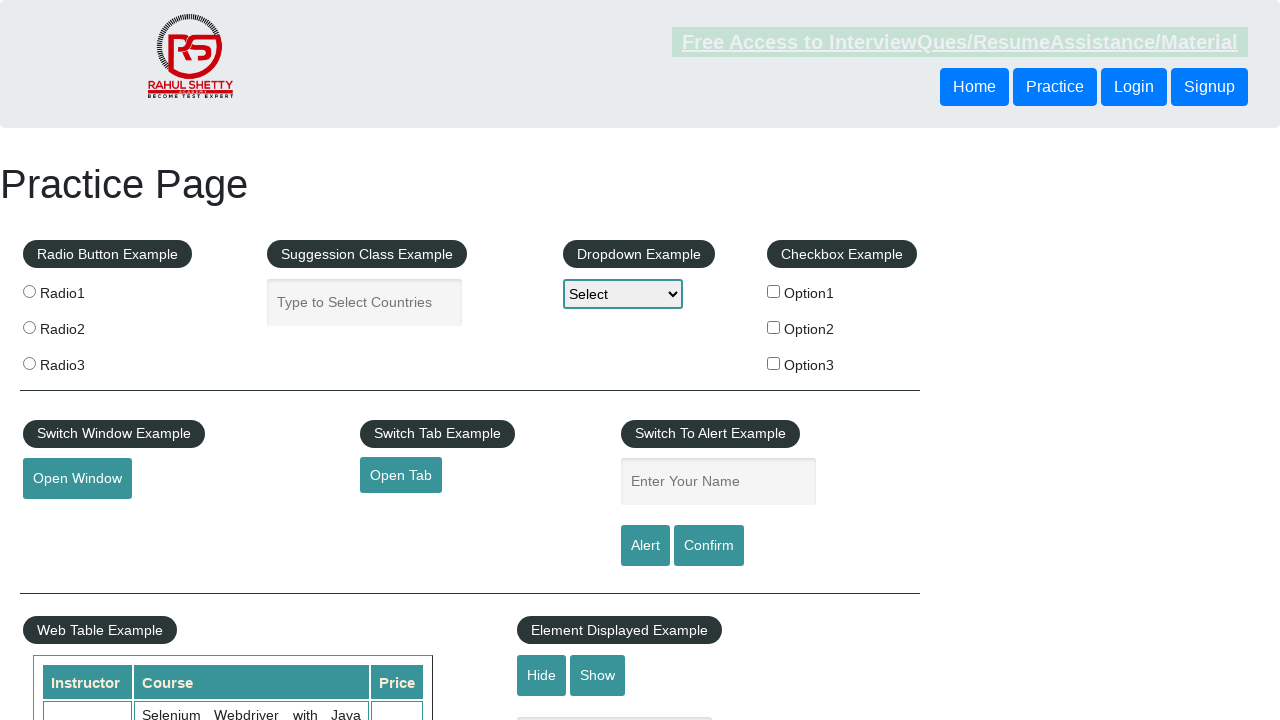

Set up dialog handler to dismiss confirmation dialogs
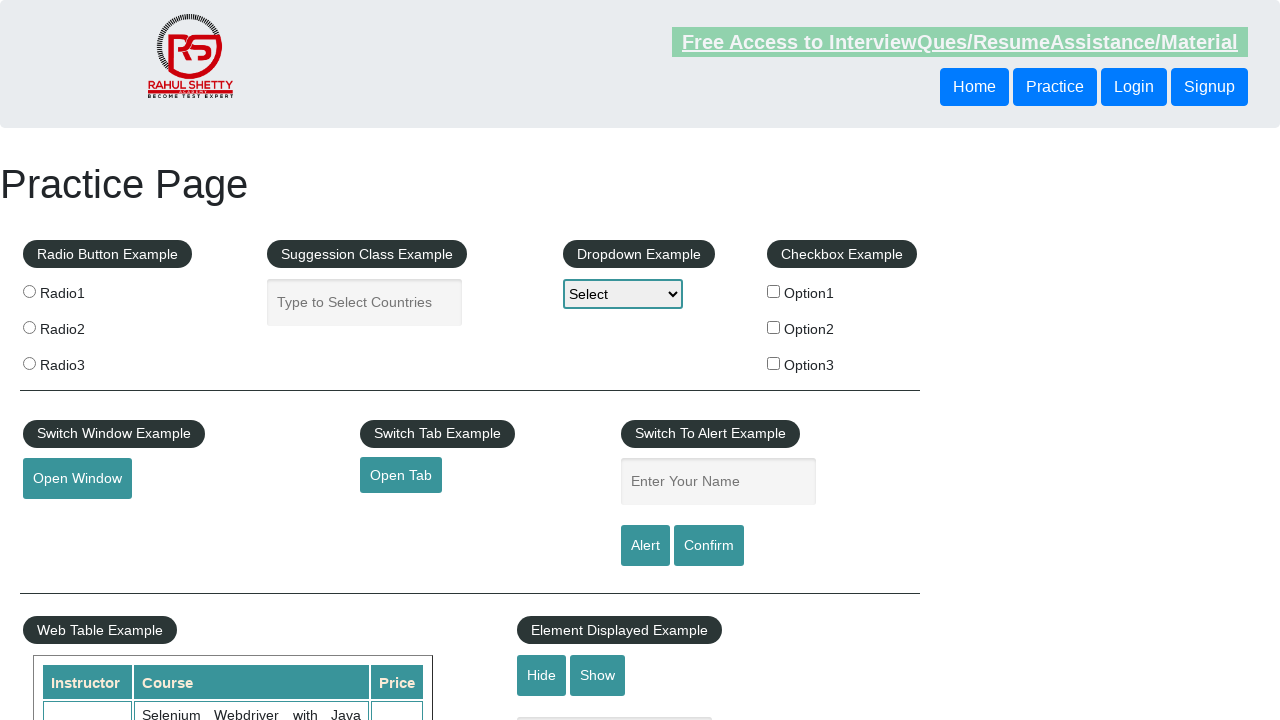

Waited for confirmation dialog to be handled
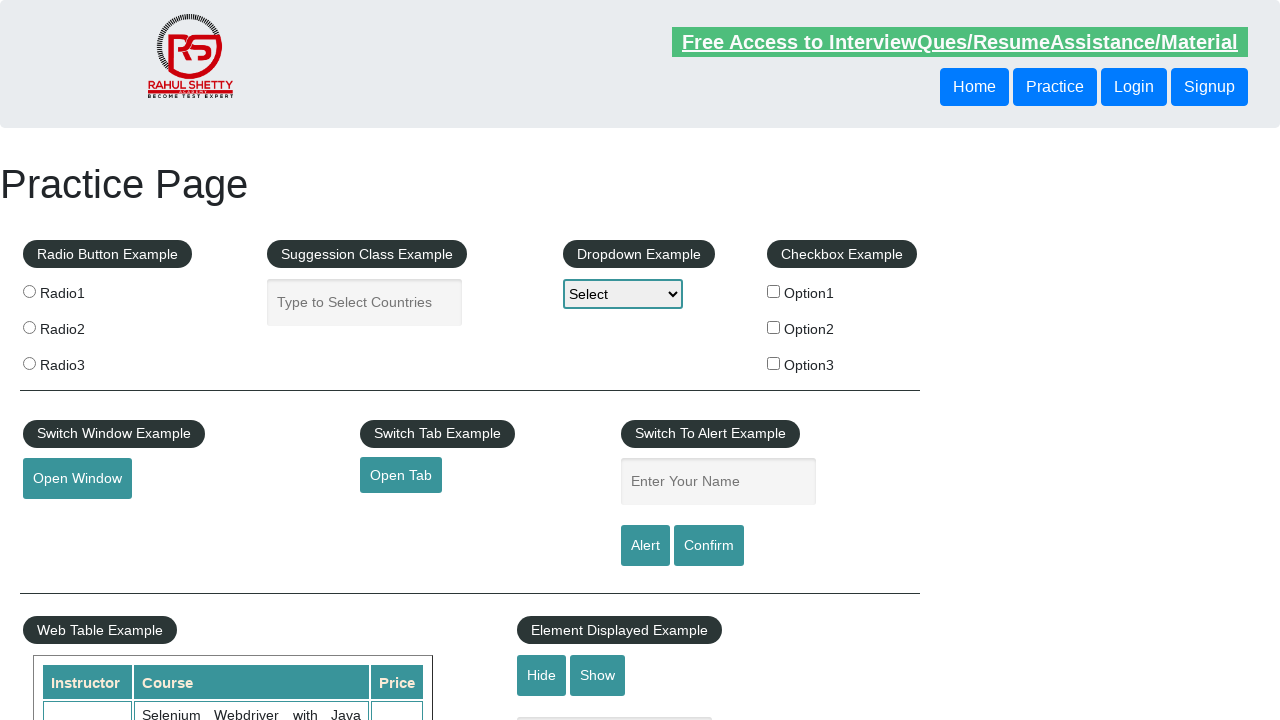

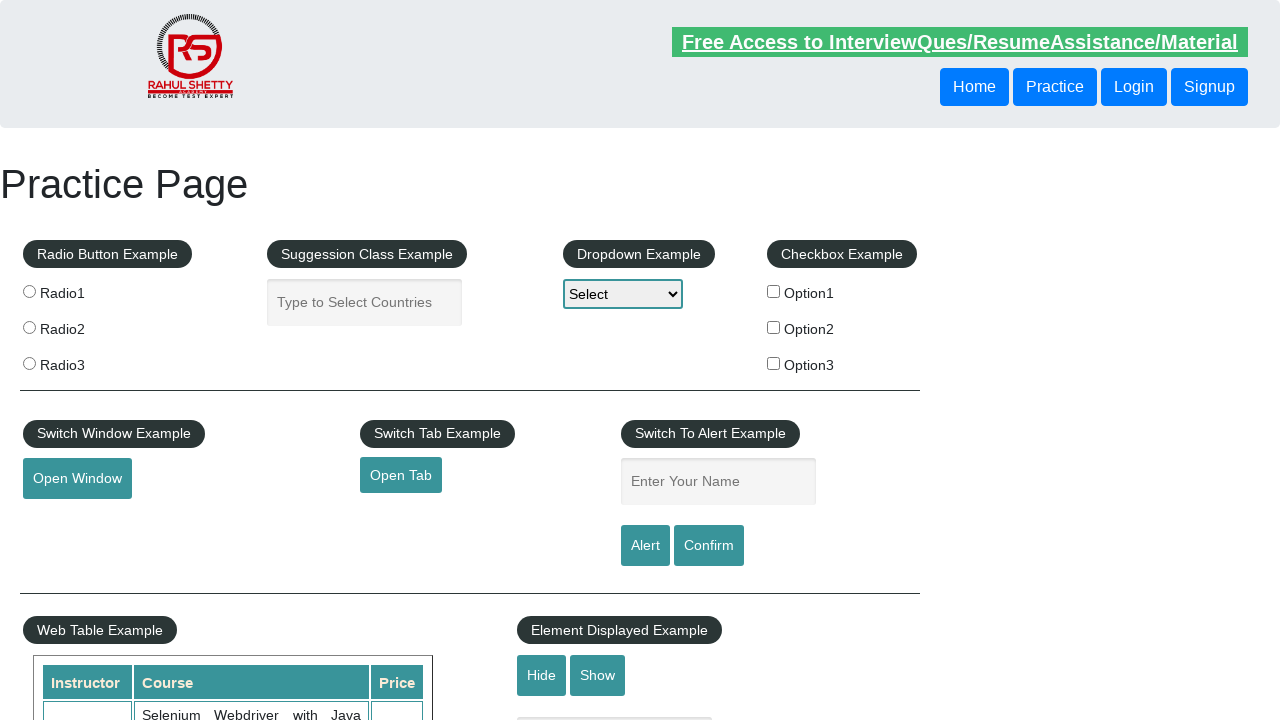